Tests selecting an option from a dropdown list using Playwright's built-in select_option method

Starting URL: https://the-internet.herokuapp.com/dropdown

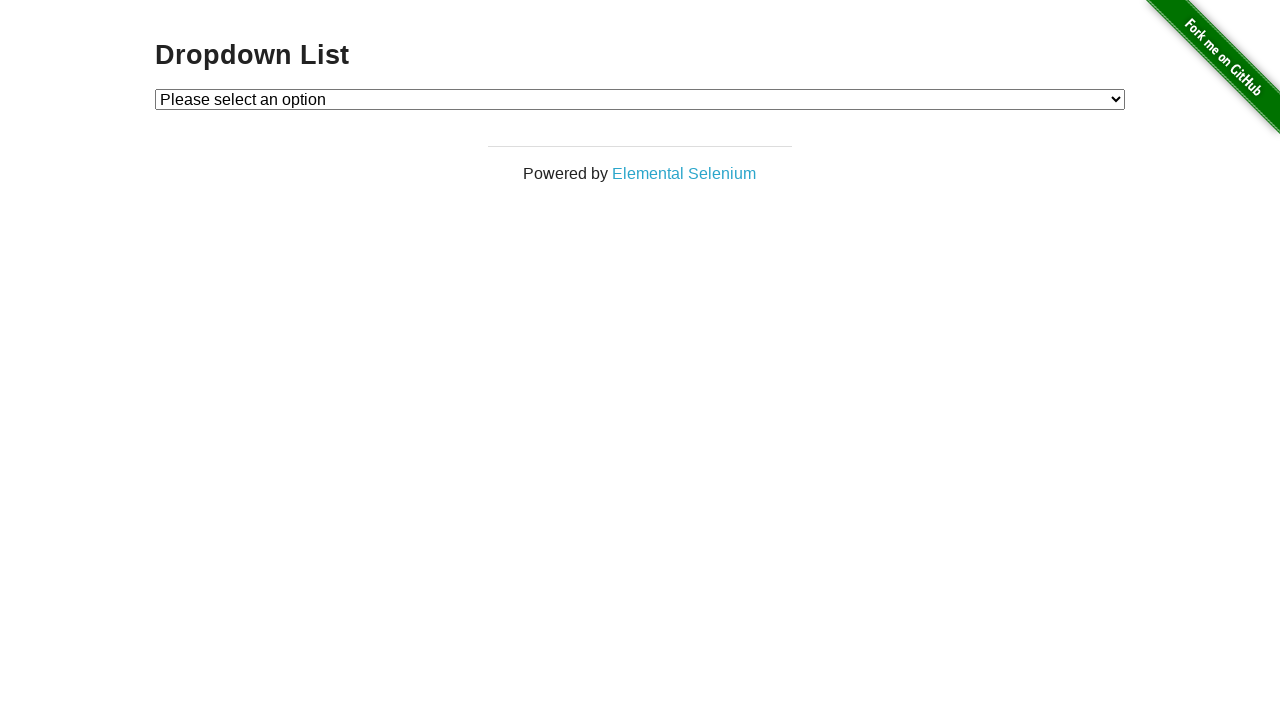

Selected 'Option 1' from dropdown using select_option method on #dropdown
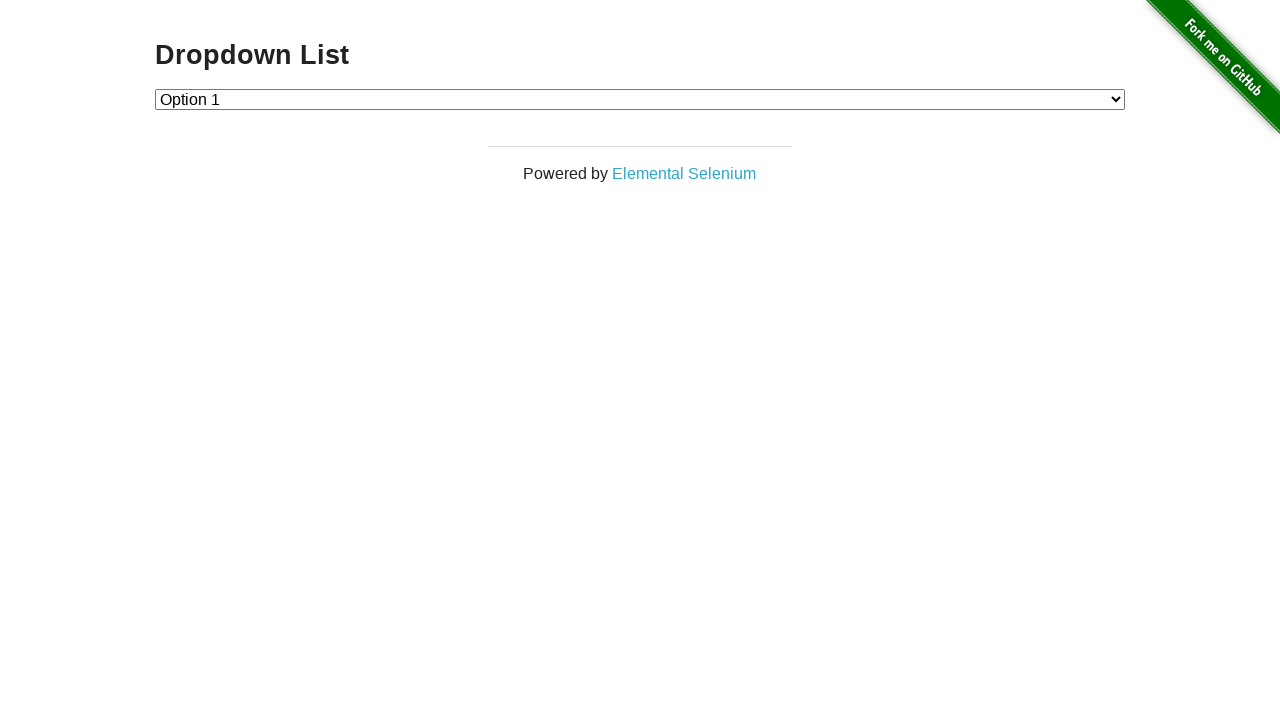

Retrieved selected dropdown value
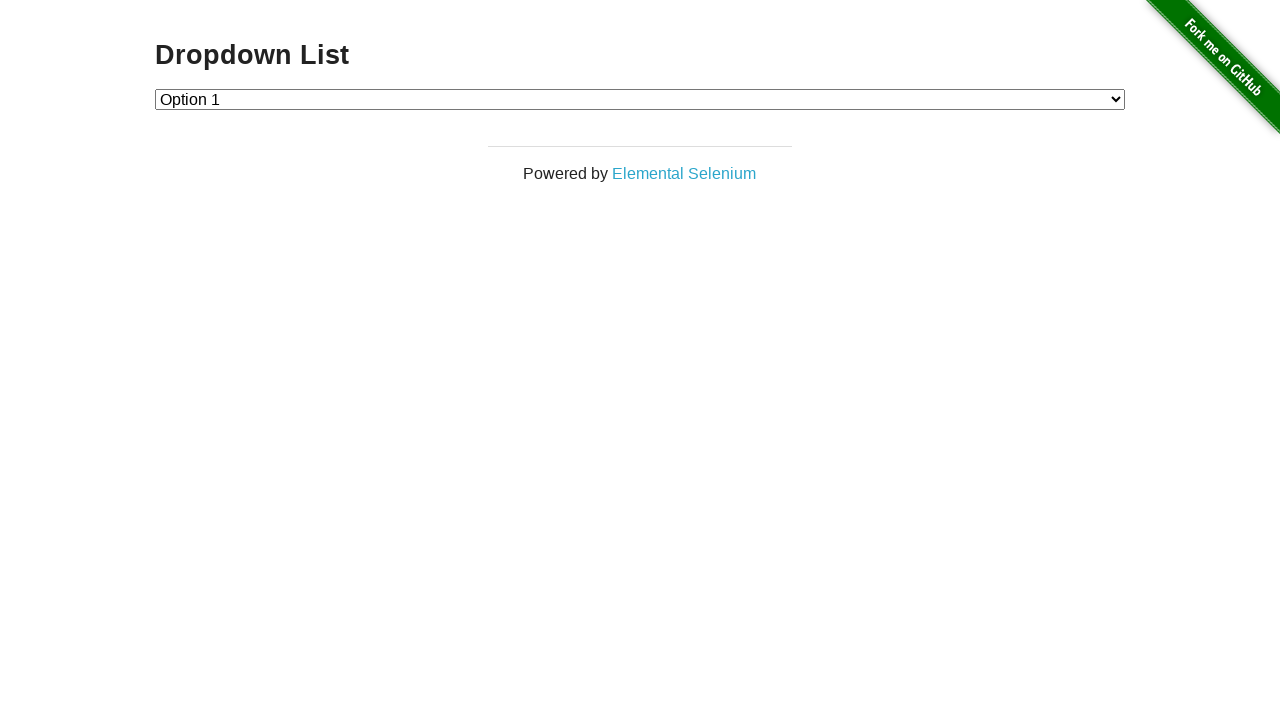

Verified that dropdown selection value equals '1'
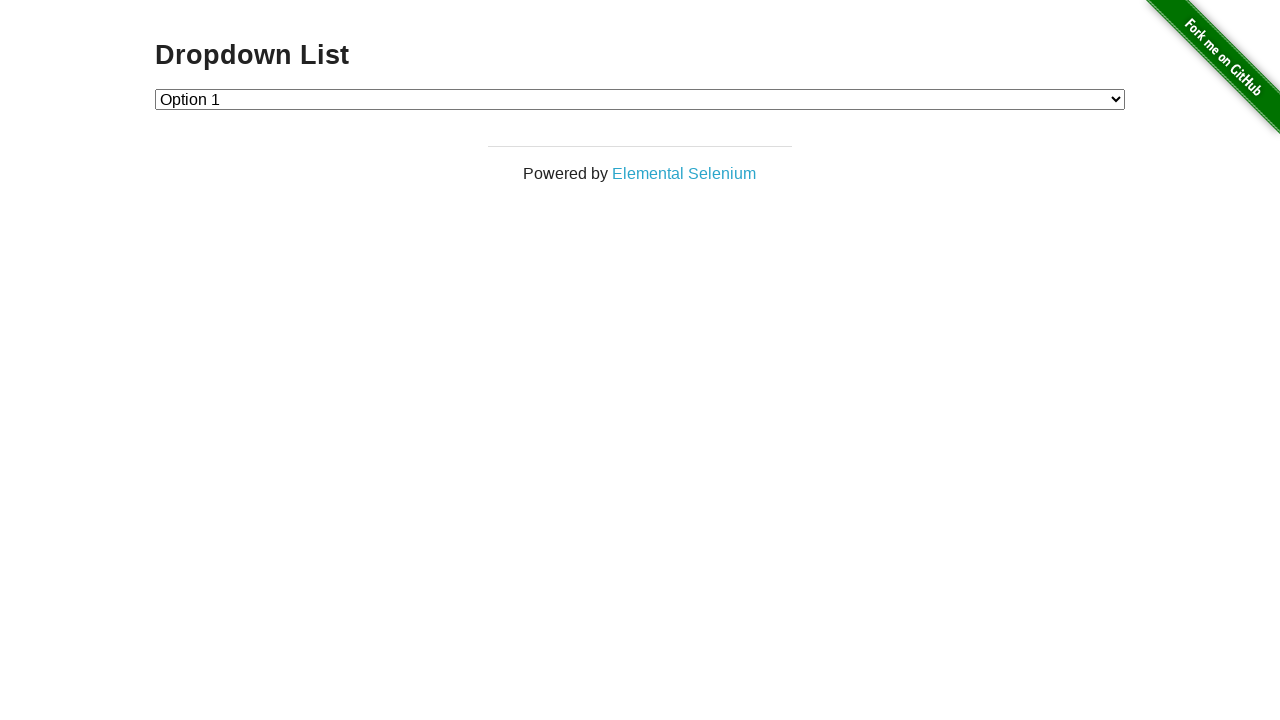

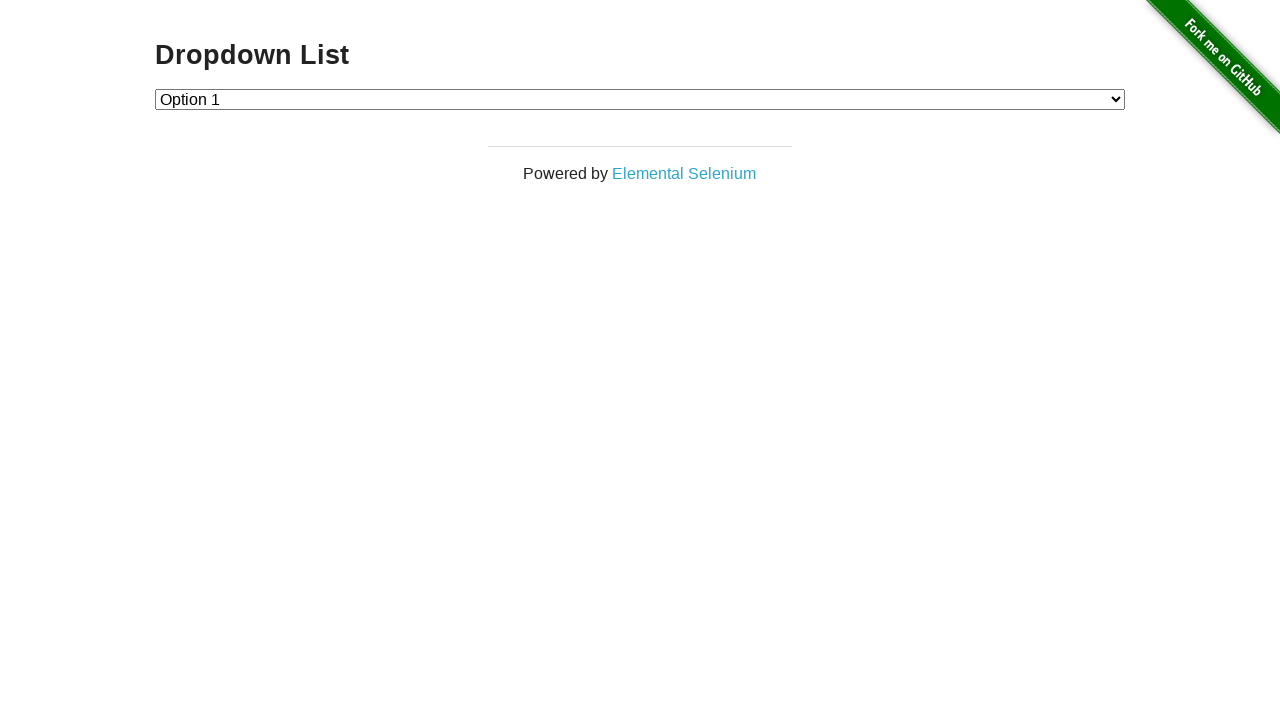